Tests selector functionality by navigating to the SelectorsWeb section and verifying that various elements can be located using different selector strategies (ID, class name, CSS selectors) and that they display the expected text content.

Starting URL: https://curso.testautomation.es

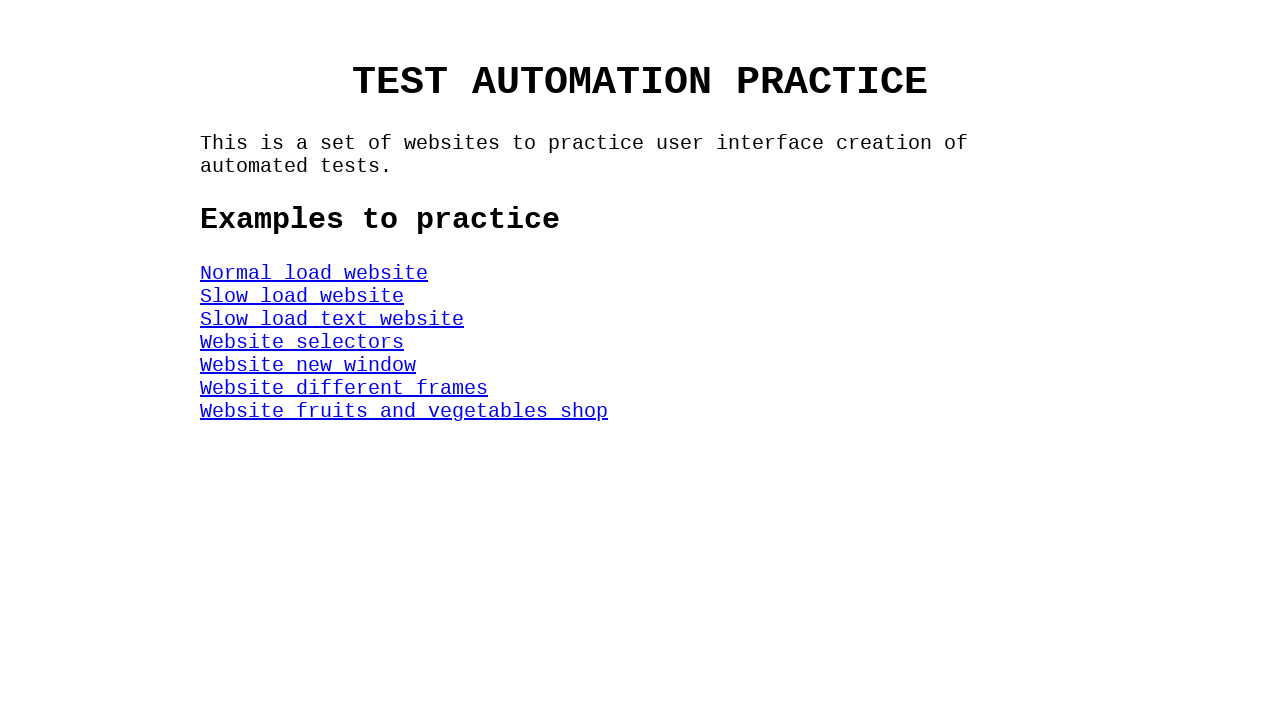

Clicked on SelectorsWeb section link at (302, 342) on #SelectorsWeb
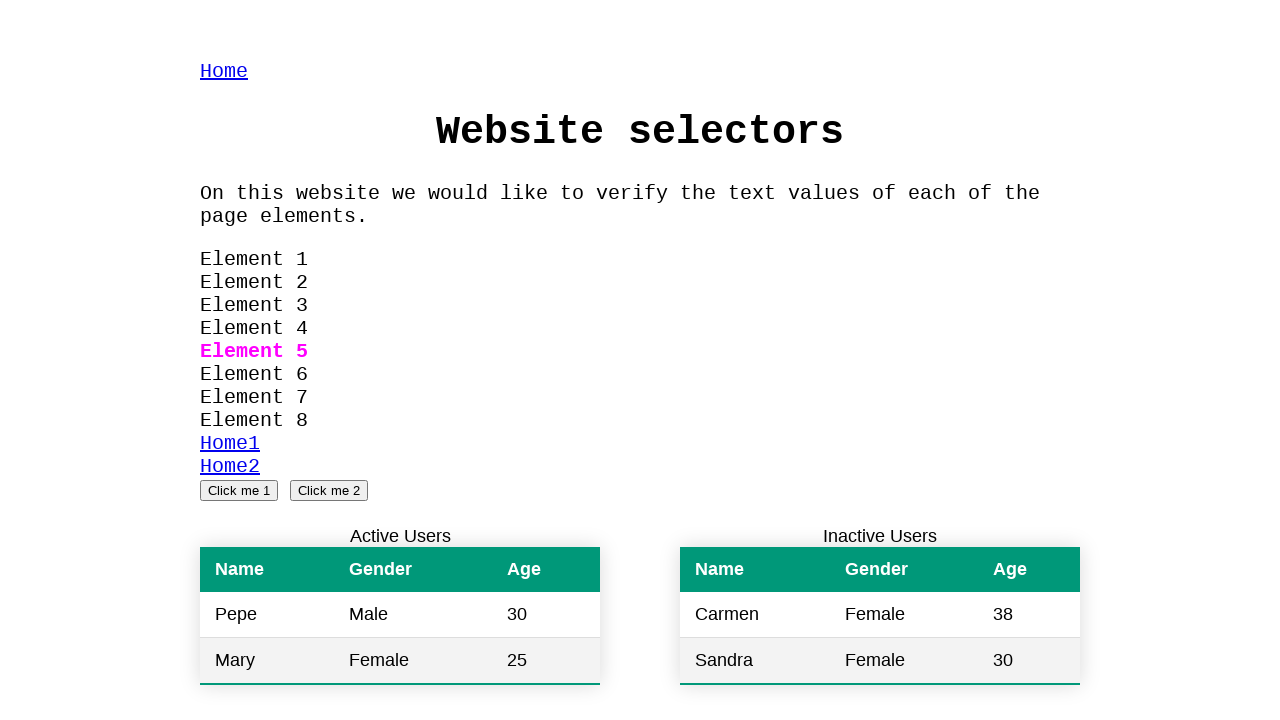

Located Element 1 using ID selector
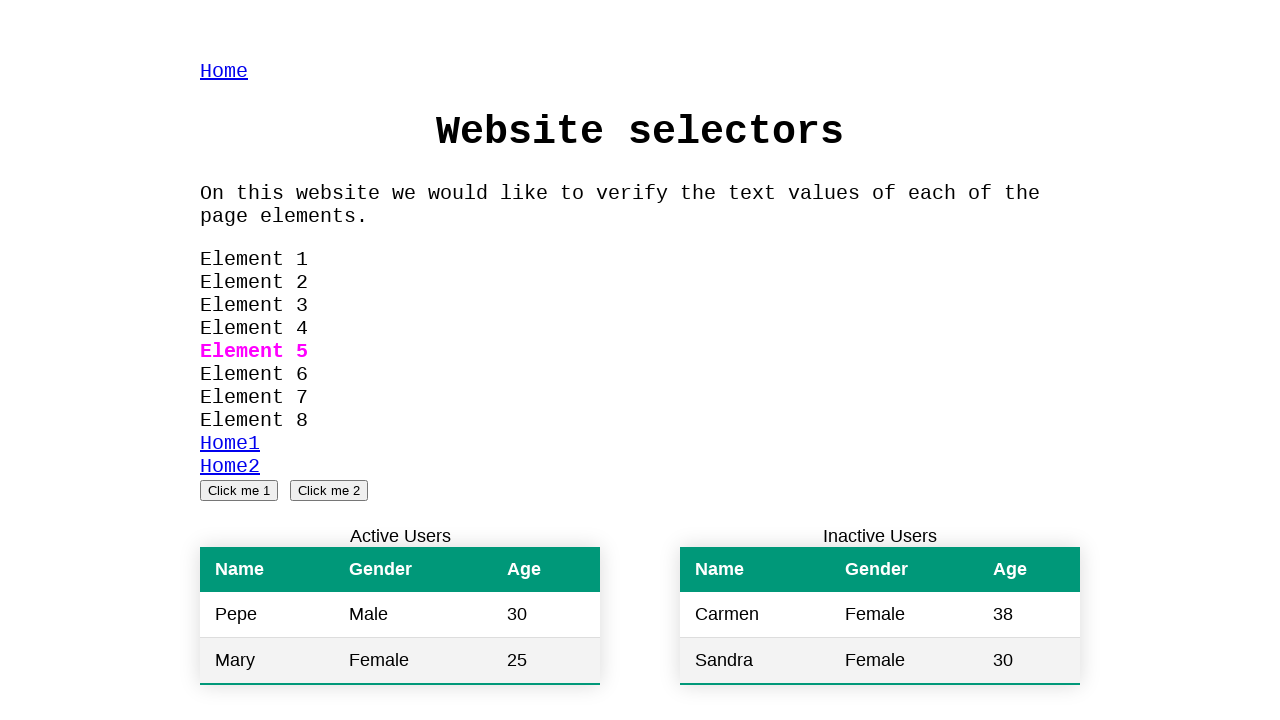

Verified Element 1 text content is 'Element 1'
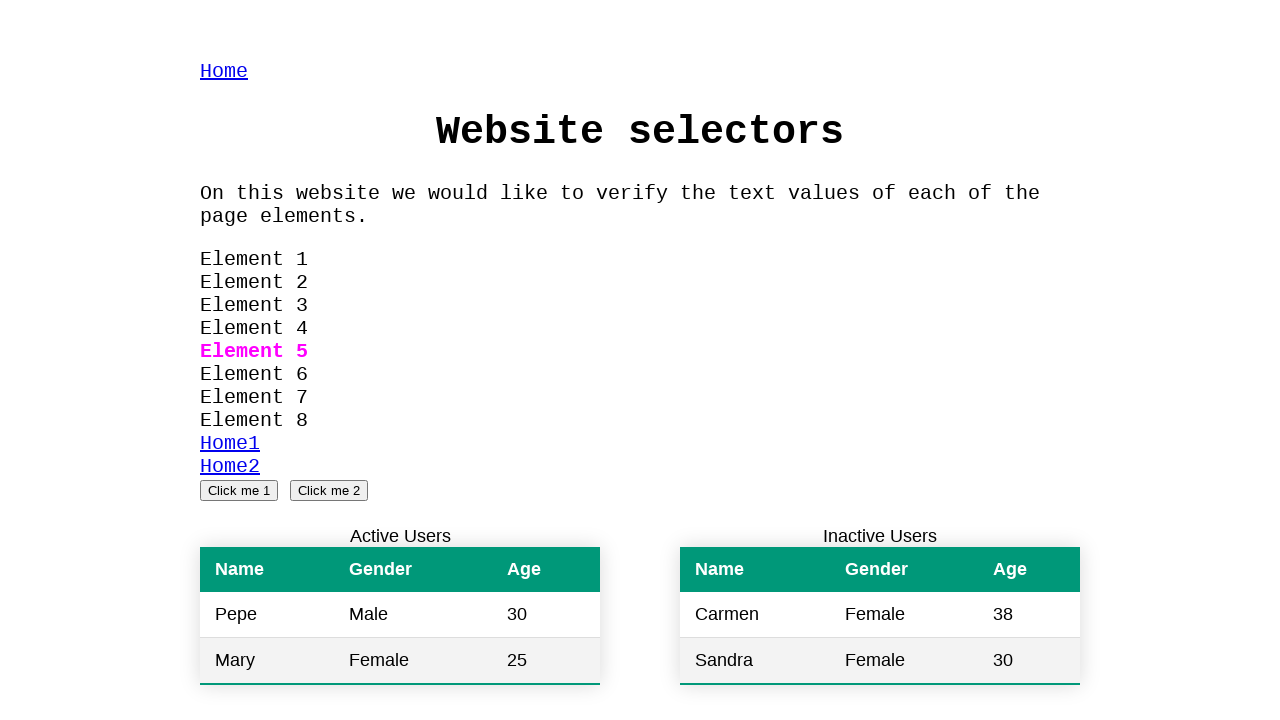

Located Element 2 using class name selector
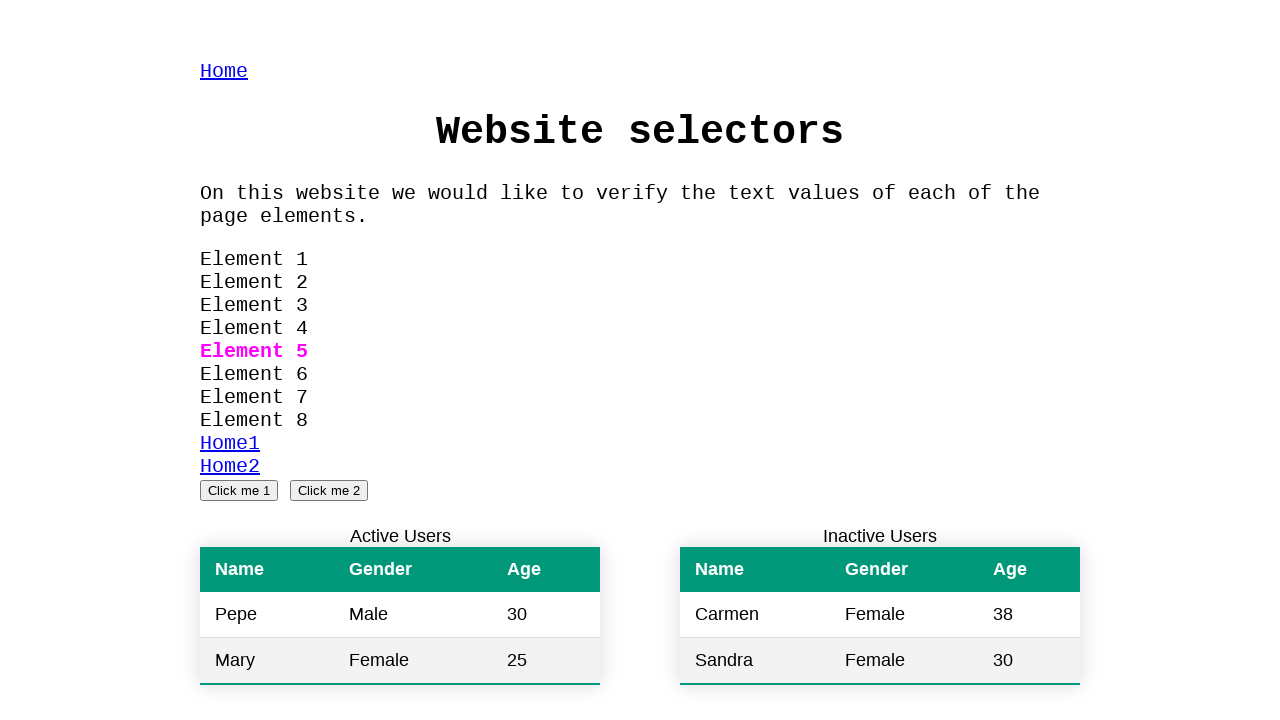

Verified Element 2 text content is 'Element 2'
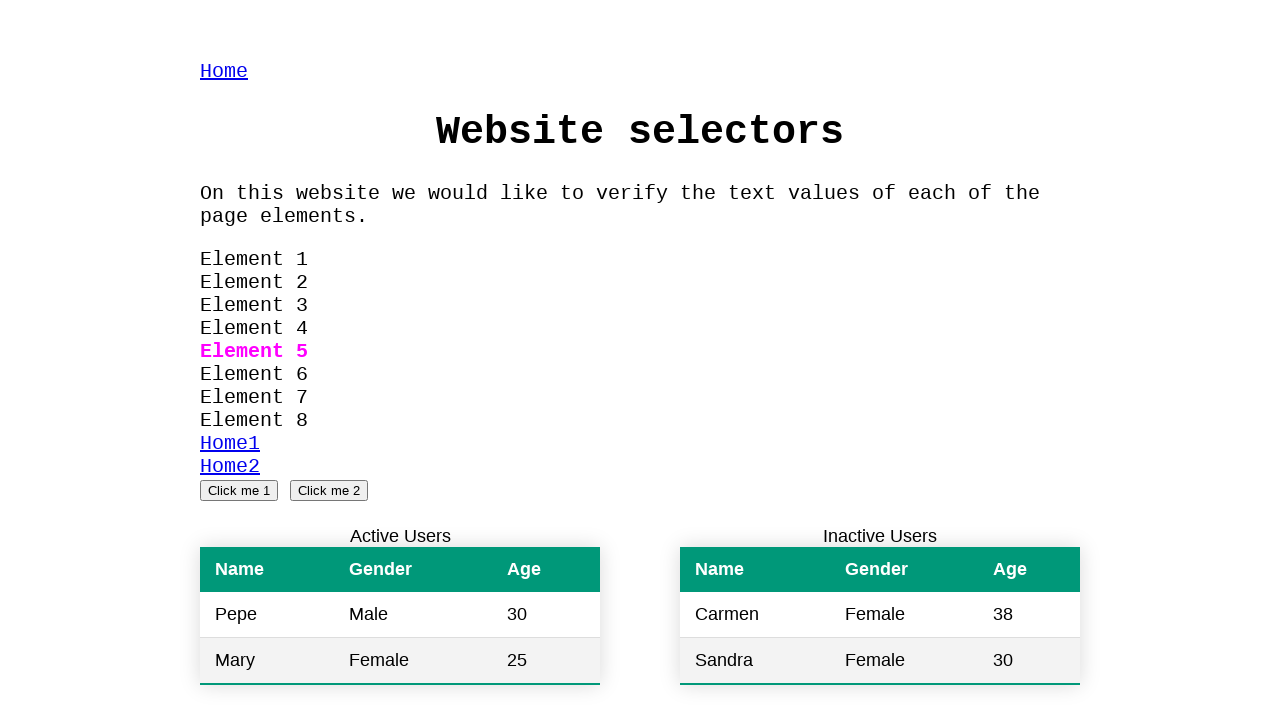

Located Element 3 using nth selector on ID 'myId'
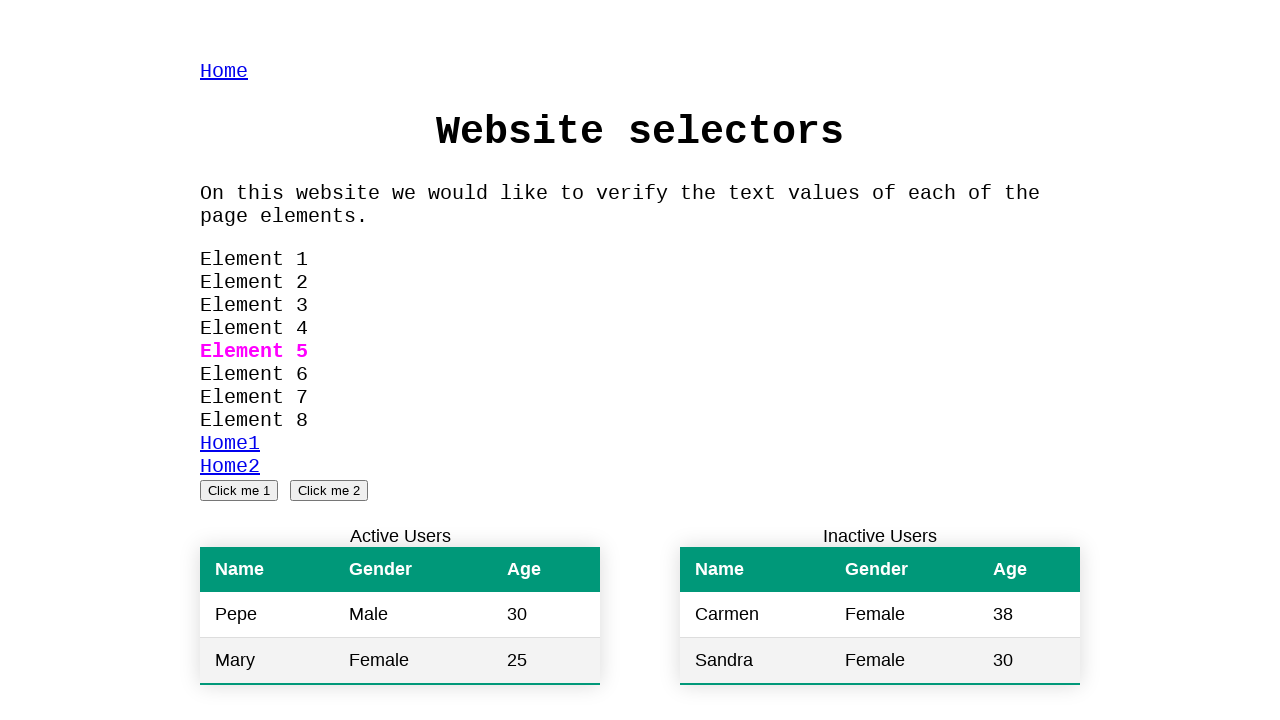

Verified Element 3 text content is 'Element 3'
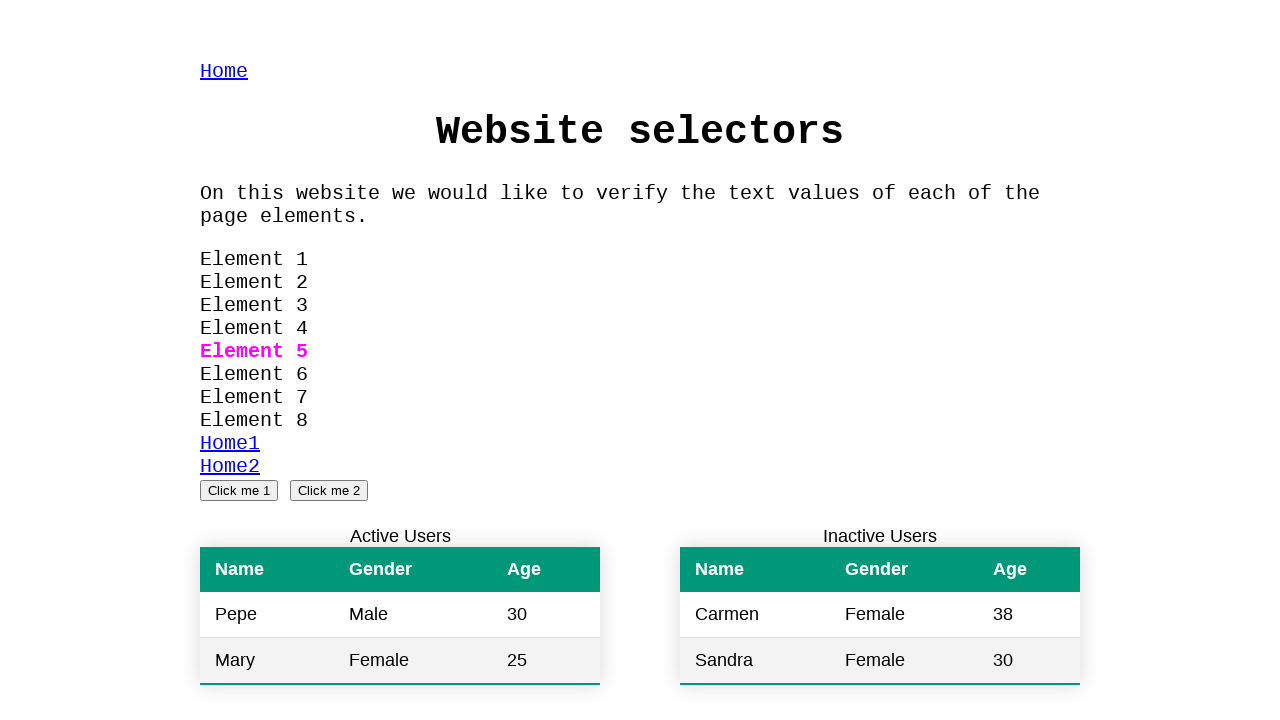

Located Element 3 using CSS selector within named section
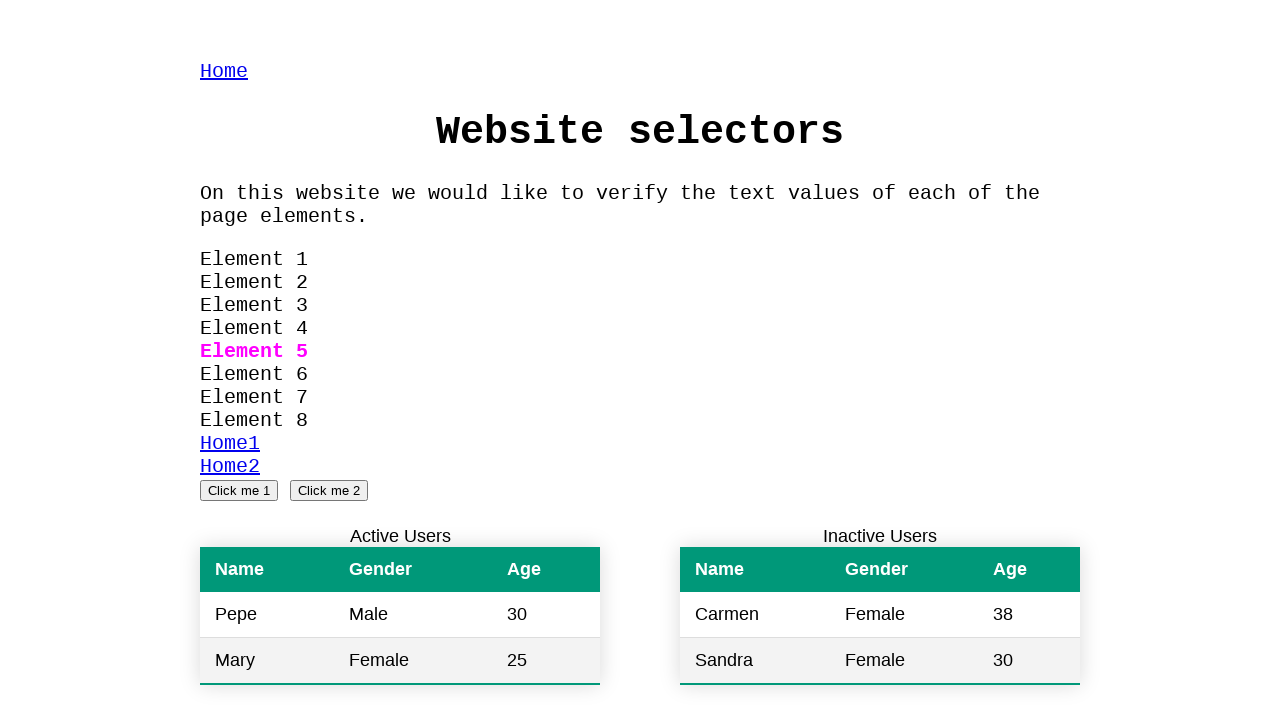

Verified Element 3 text content using alternative CSS selector is 'Element 3'
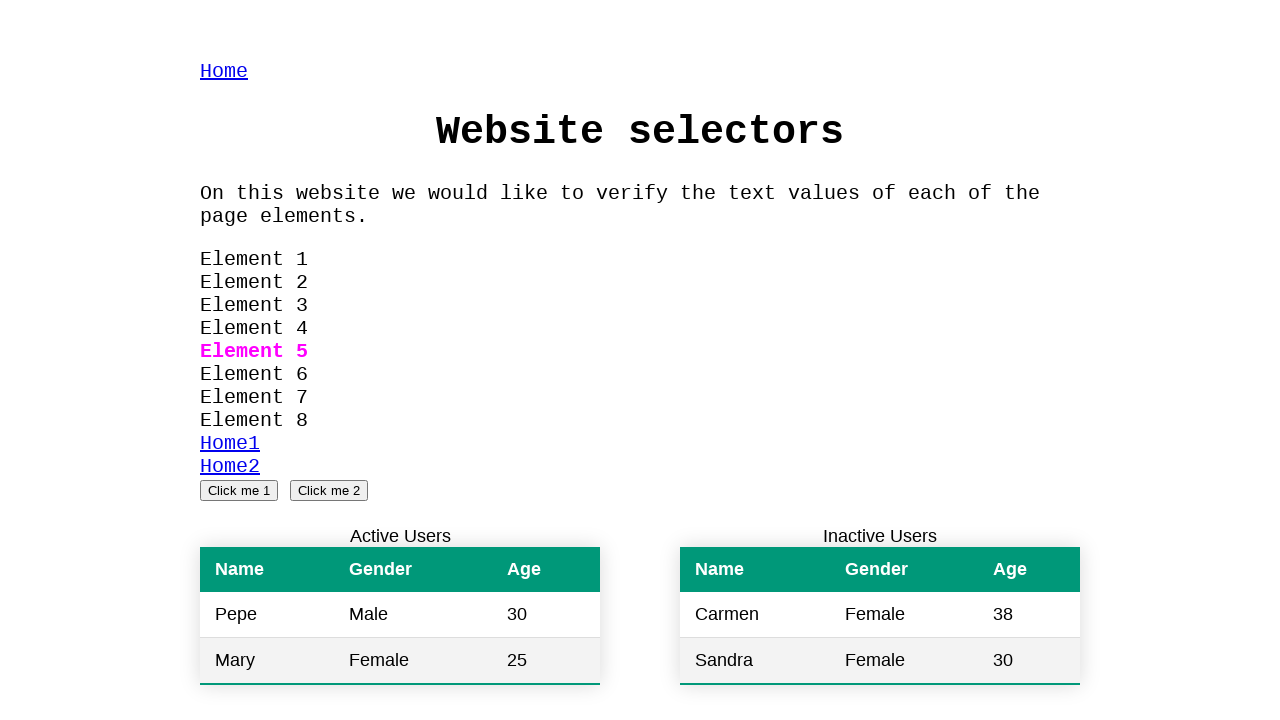

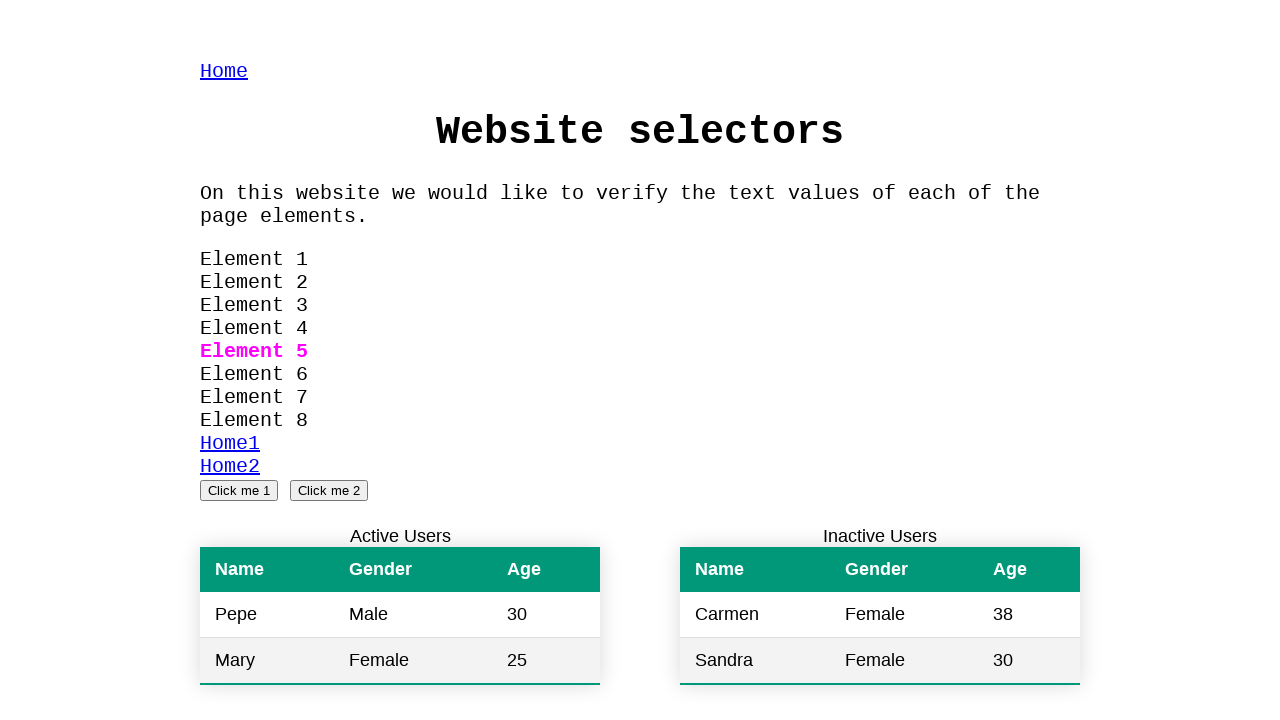